Tests the Desmos scientific calculator division functionality by entering 8 ÷ 2 and verifying the result equals 4

Starting URL: https://www.desmos.com/scientific?lang=fr

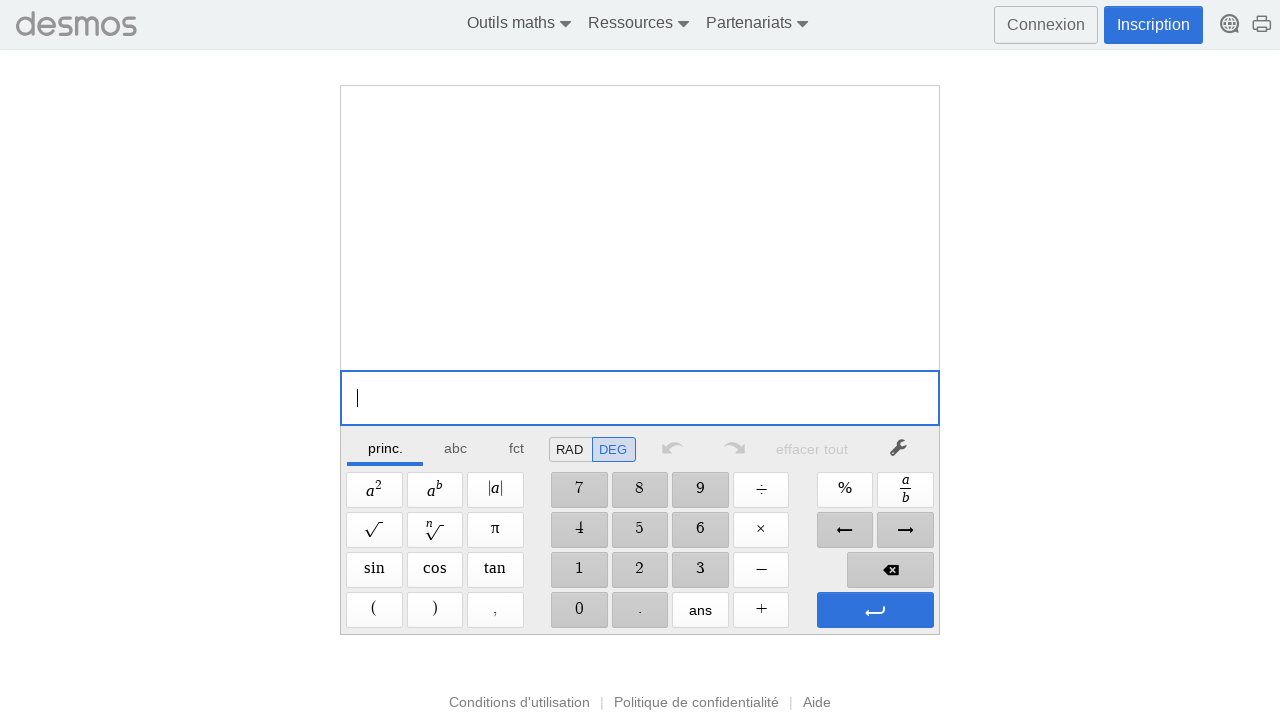

Waited for calculator keypad to load
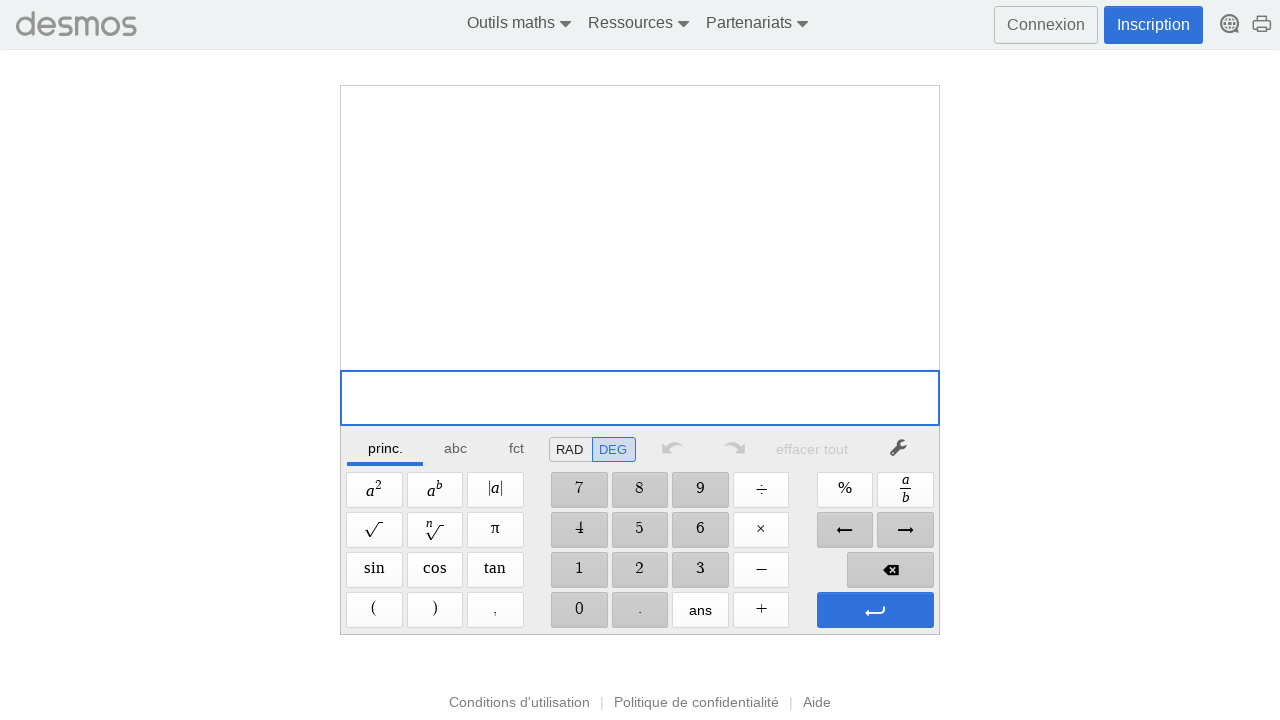

Clicked number 8 on calculator keypad at (640, 490) on .dcg-keypad-btn[dcg-command="8"]
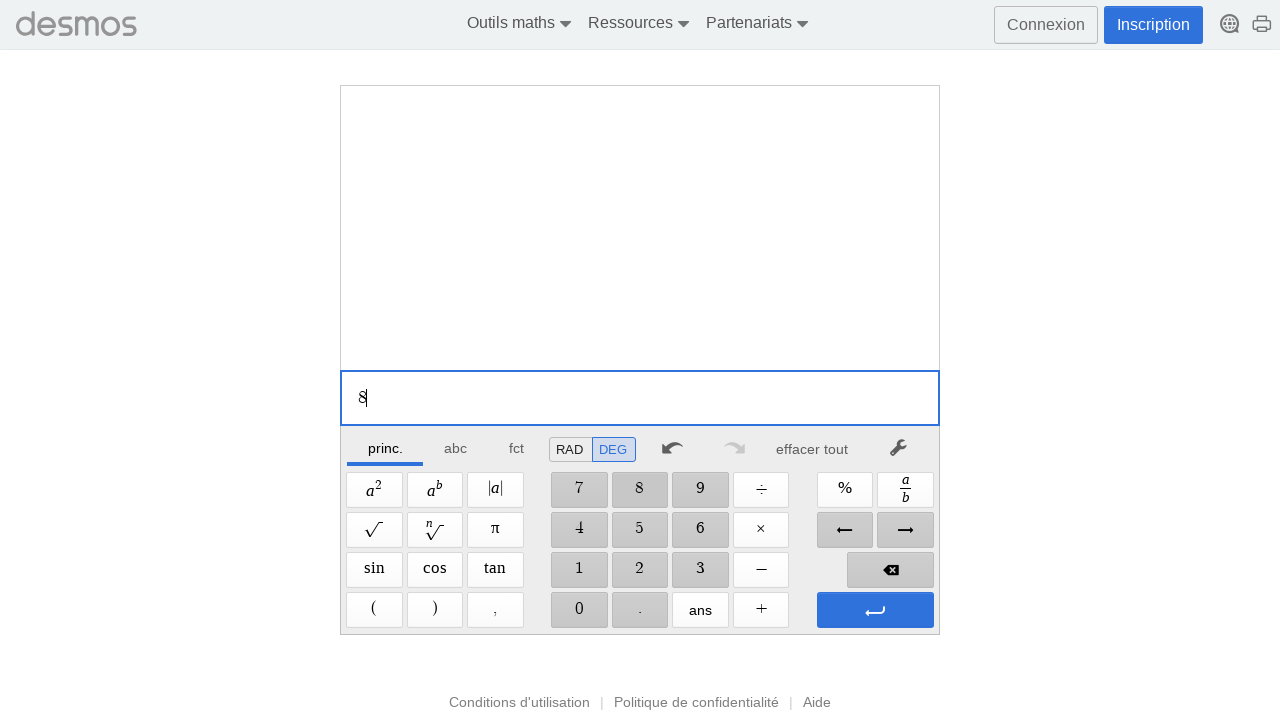

Clicked division operator (÷) on calculator keypad at (761, 490) on .dcg-keypad-btn[dcg-command="/"]
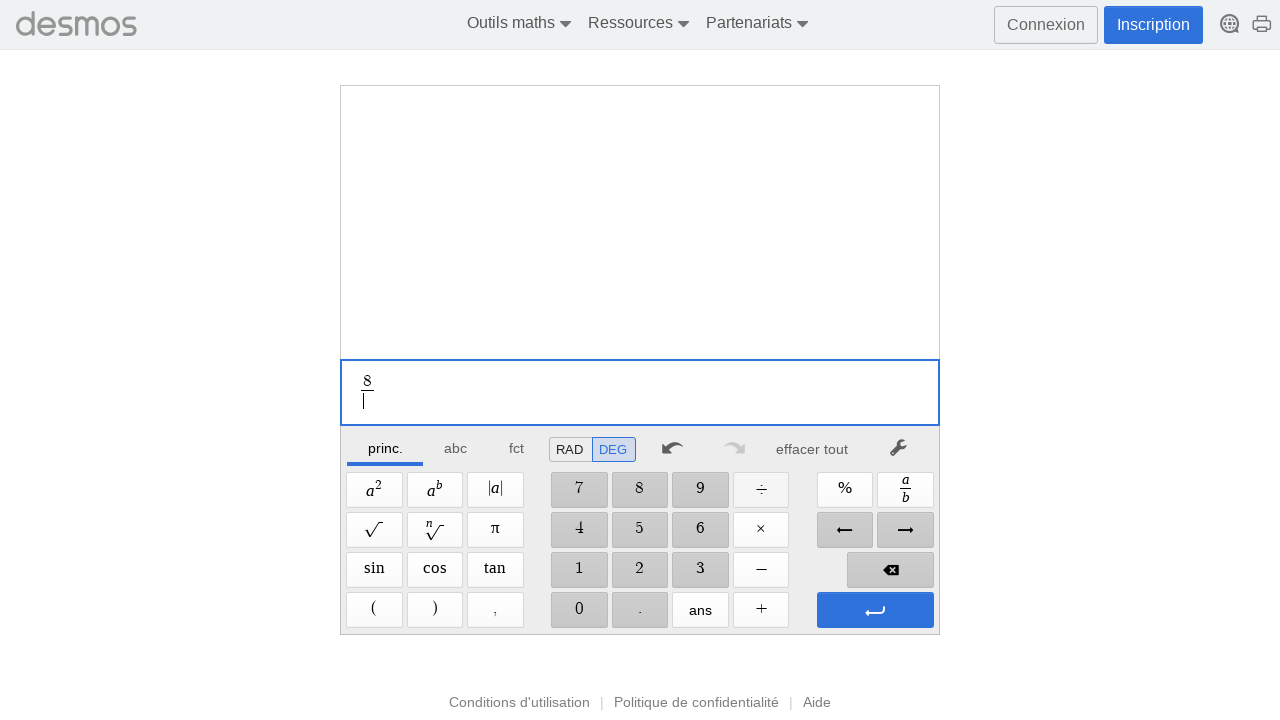

Clicked number 2 on calculator keypad at (640, 570) on .dcg-keypad-btn[dcg-command="2"]
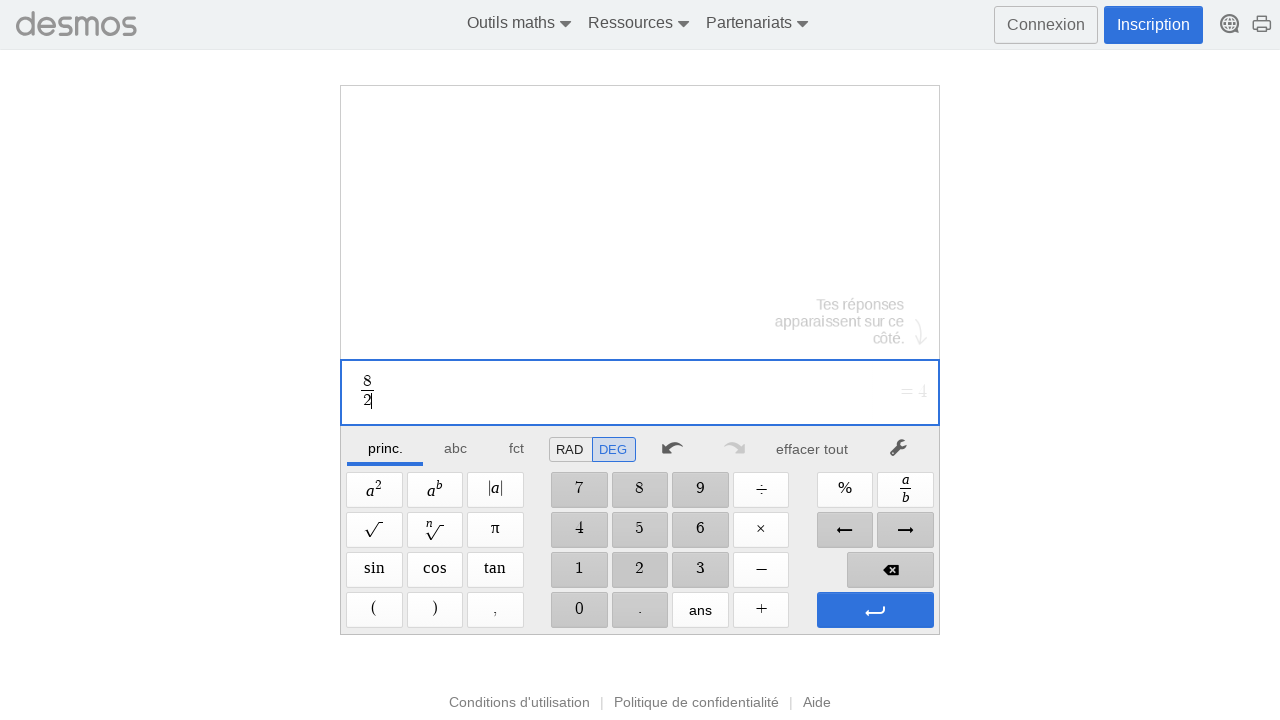

Clicked enter button to execute division calculation at (875, 610) on .dcg-keypad-btn[dcg-command="enter"]
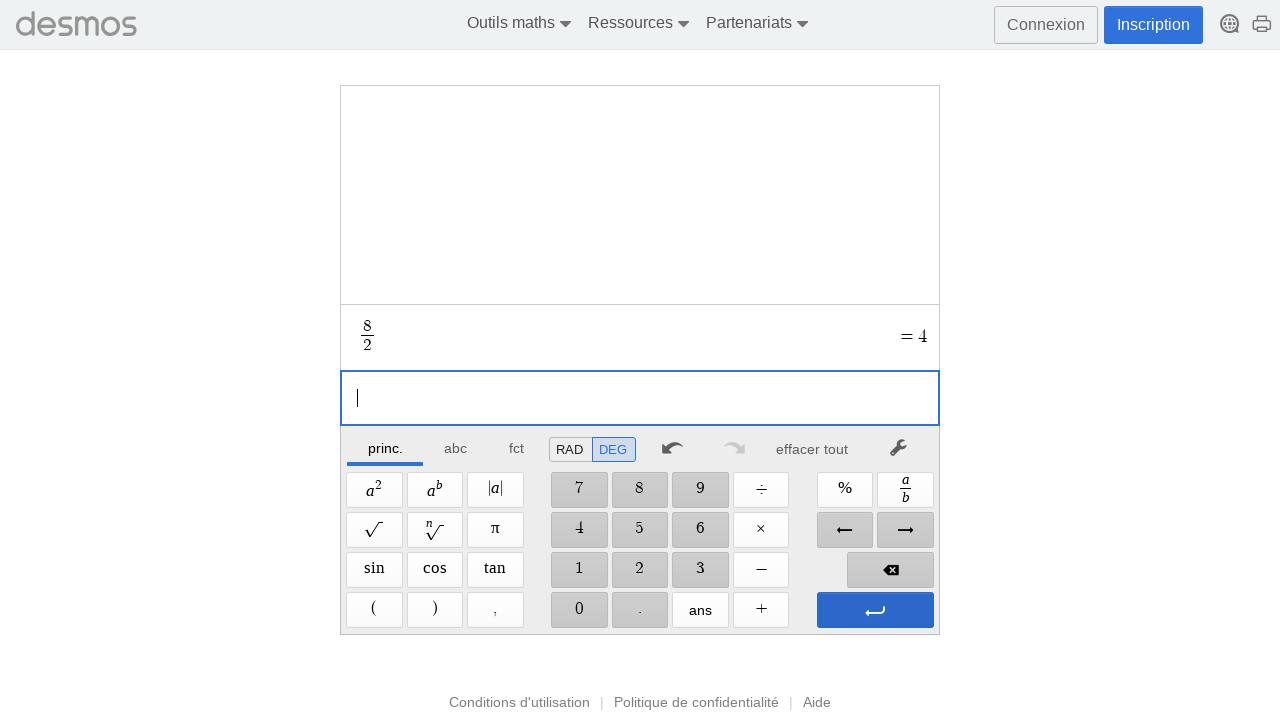

Waited for calculation result to appear and verified result equals 4
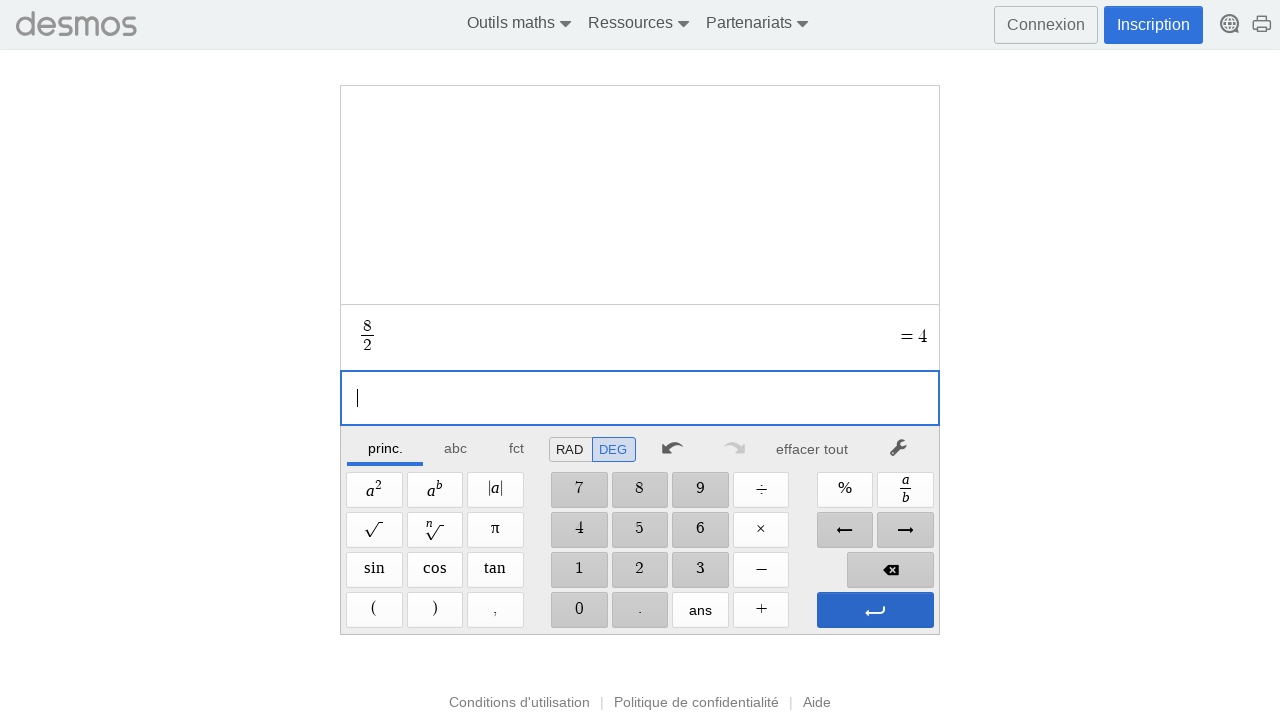

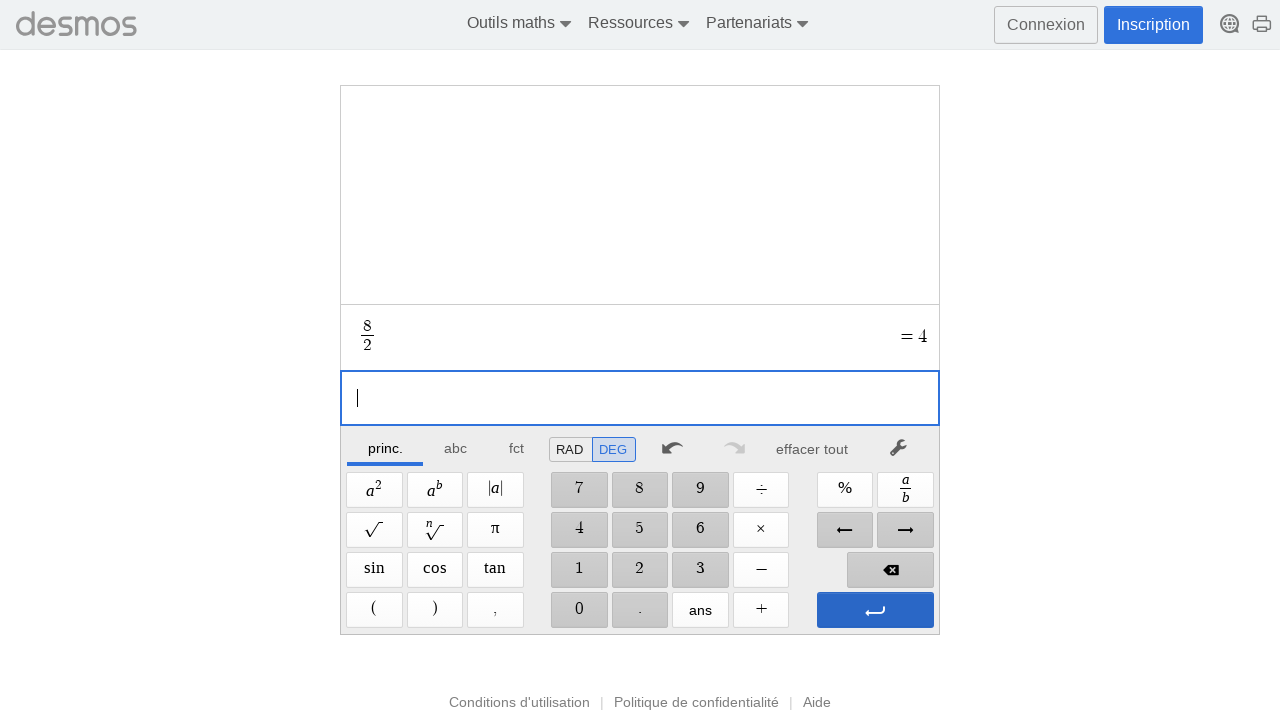